Demonstrates XPath locator techniques by navigating to sibling and parent elements in the page header, retrieving and verifying text content from buttons using following-sibling and parent axis navigation.

Starting URL: https://rahulshettyacademy.com/AutomationPractice/

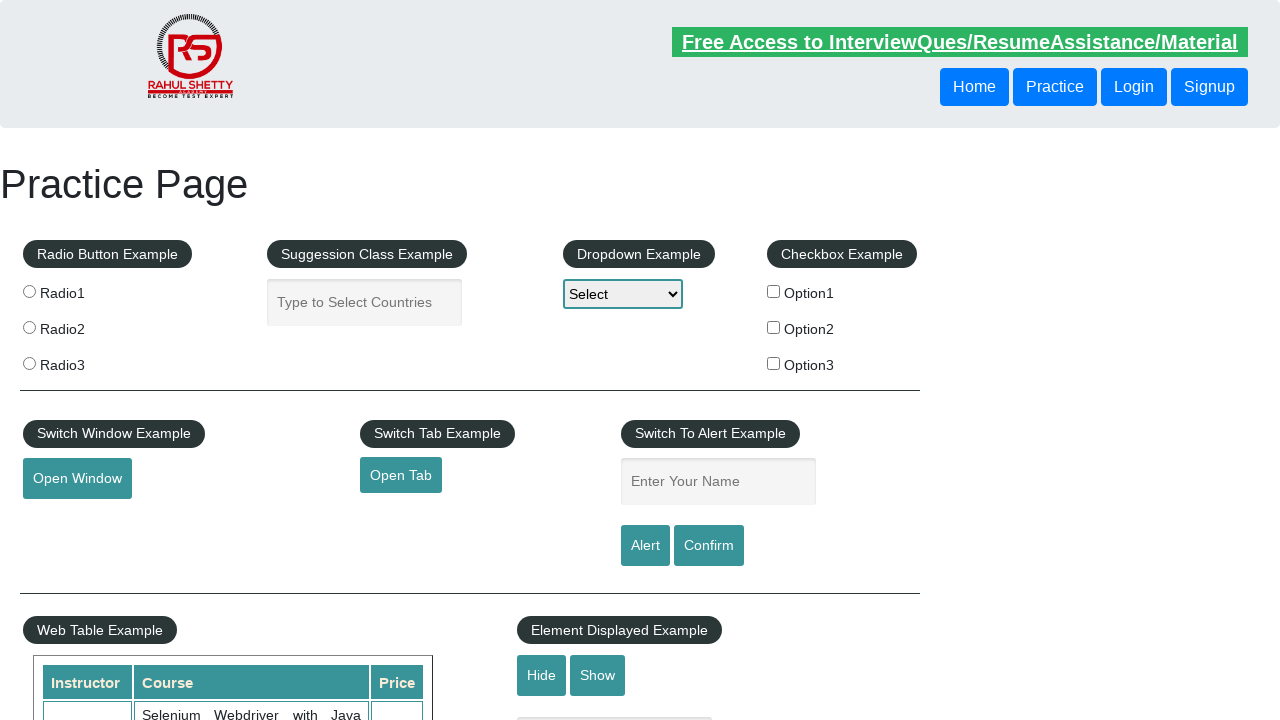

Retrieved text content from sibling button using XPath following-sibling axis
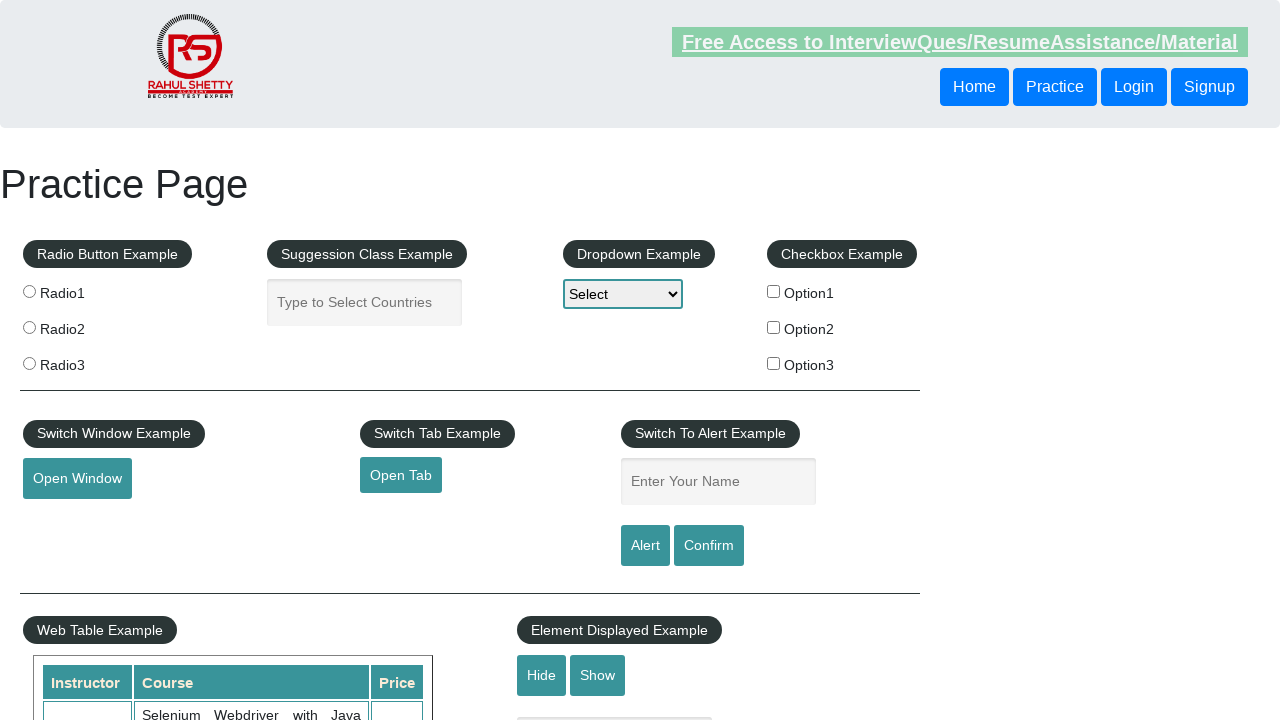

Printed sibling button text content
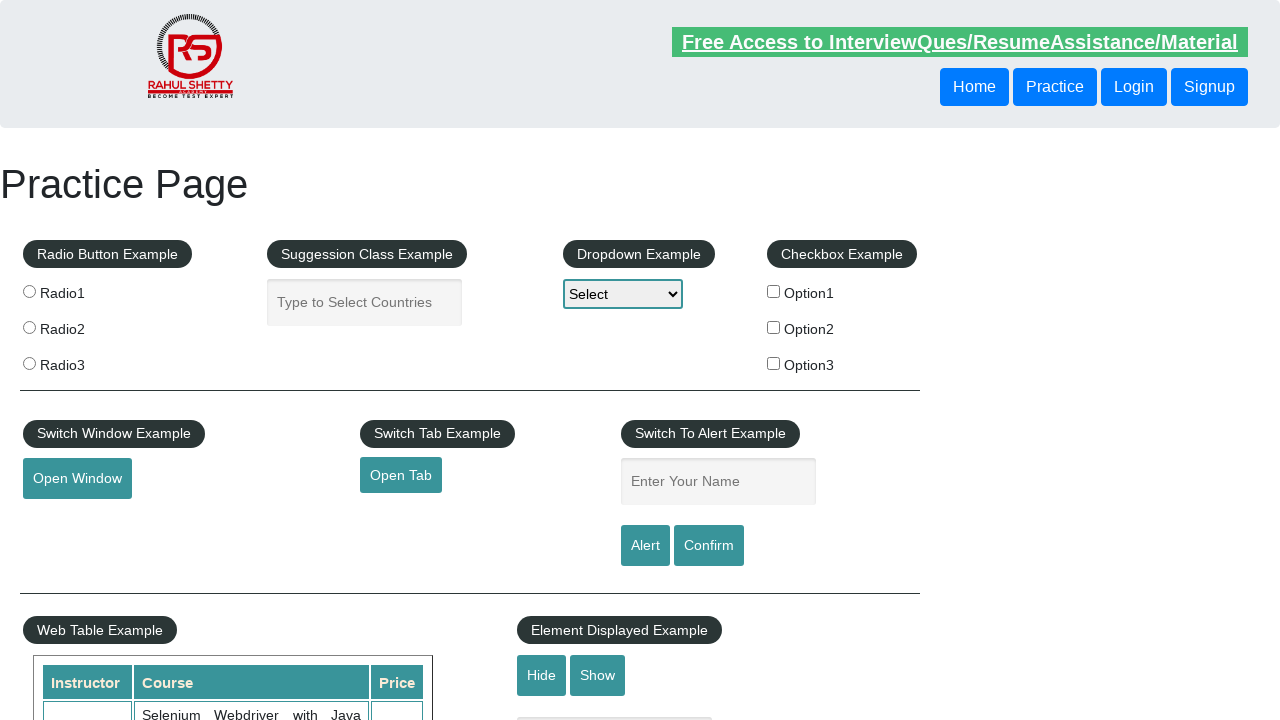

Retrieved text content from parent div using XPath parent axis
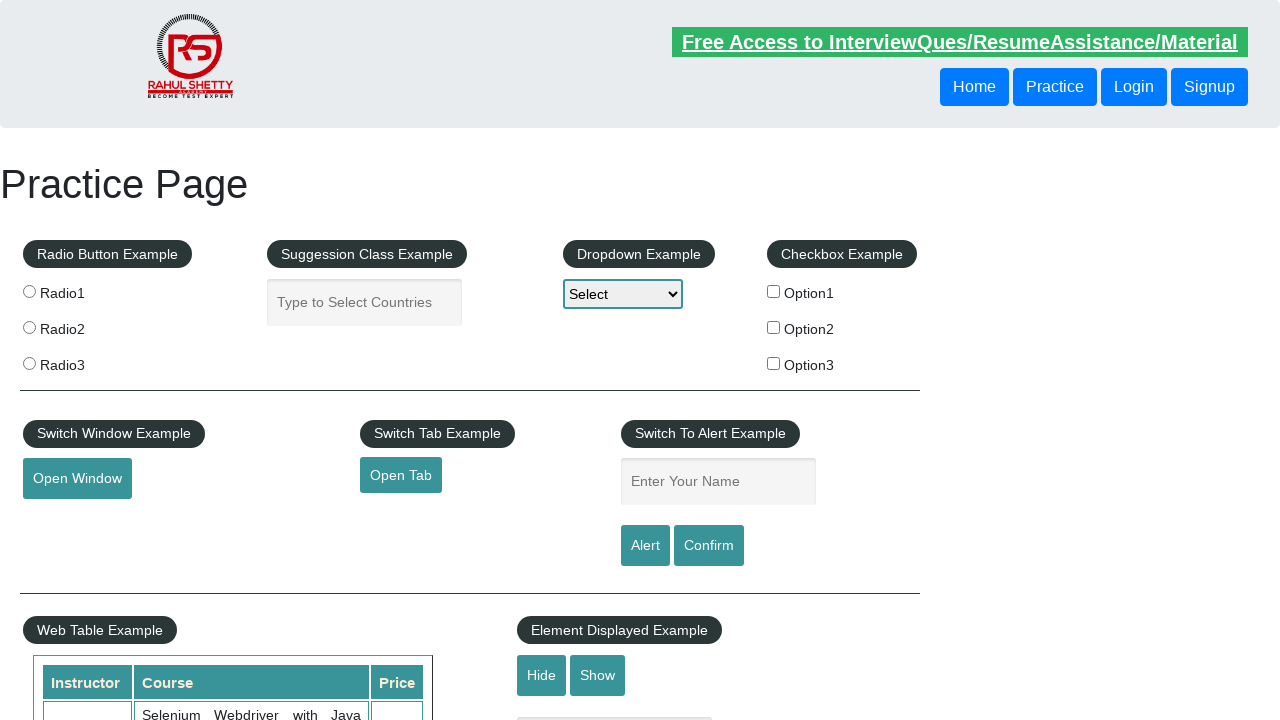

Printed parent div text content
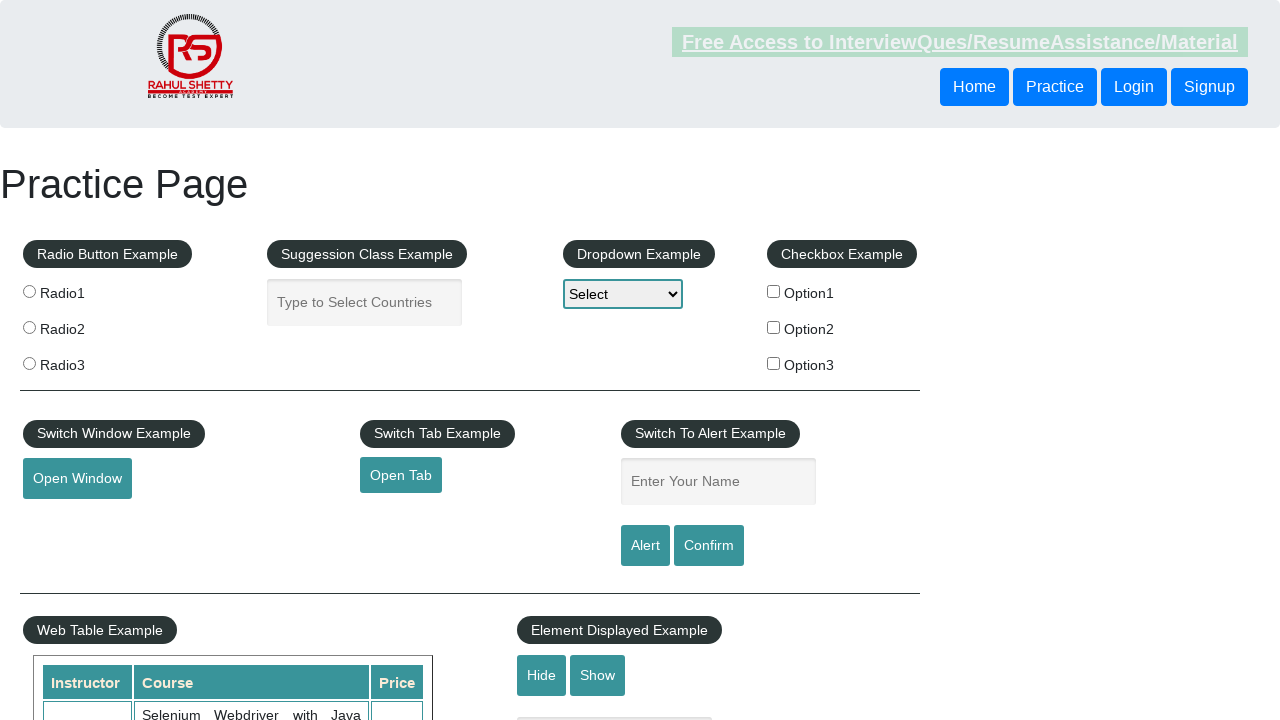

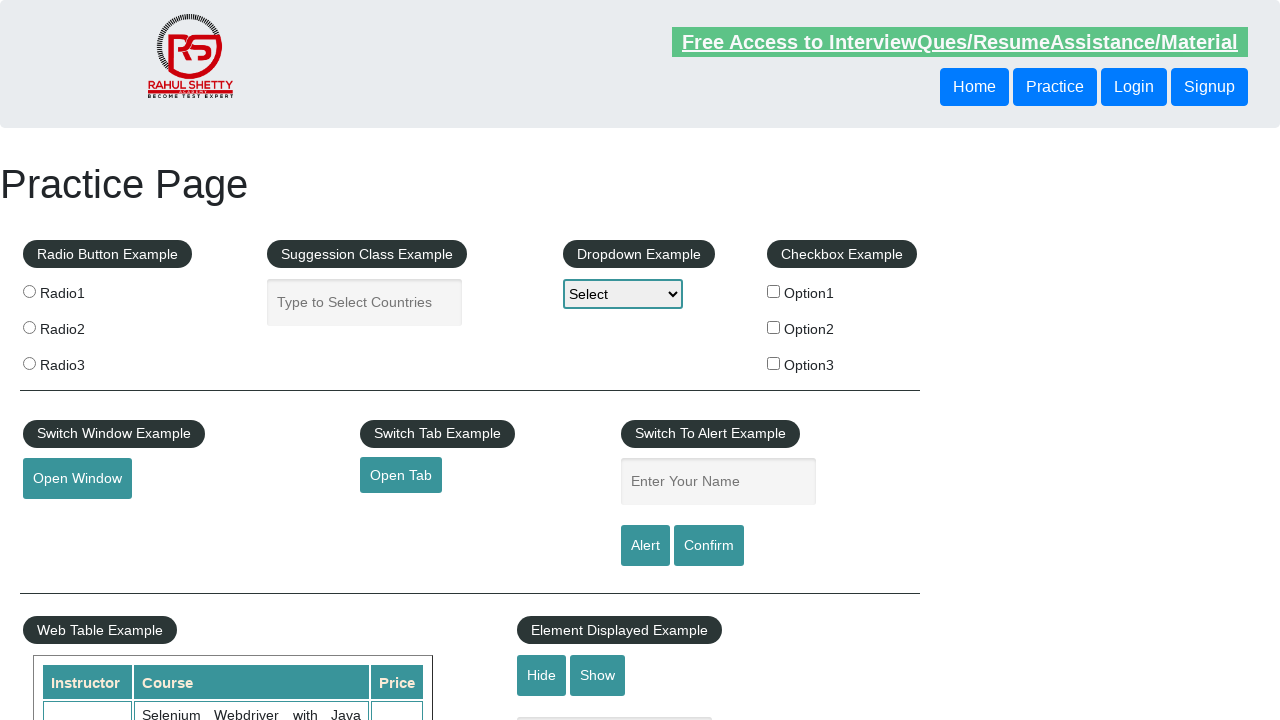